Tests browser window handling by clicking buttons that open new browser windows, scrolling to elements, and capturing the parent window handle.

Starting URL: https://demoqa.com/browser-windows

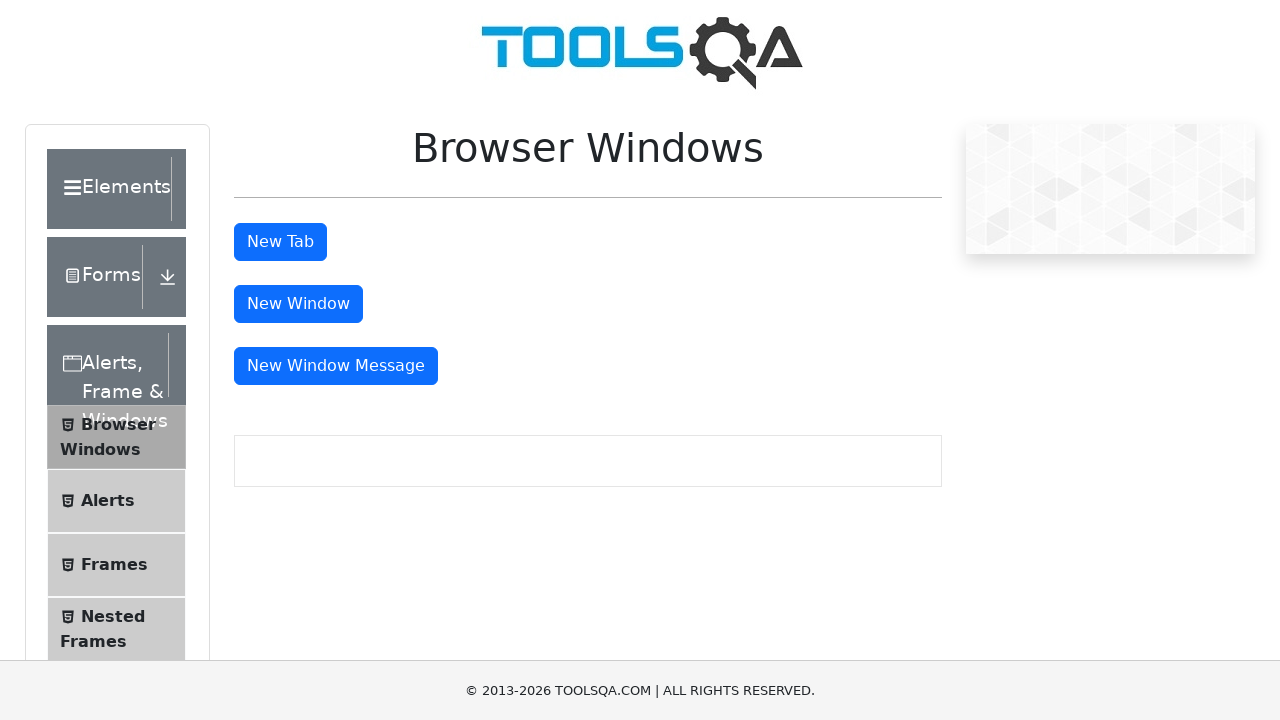

Waited for page to load - DOM content loaded
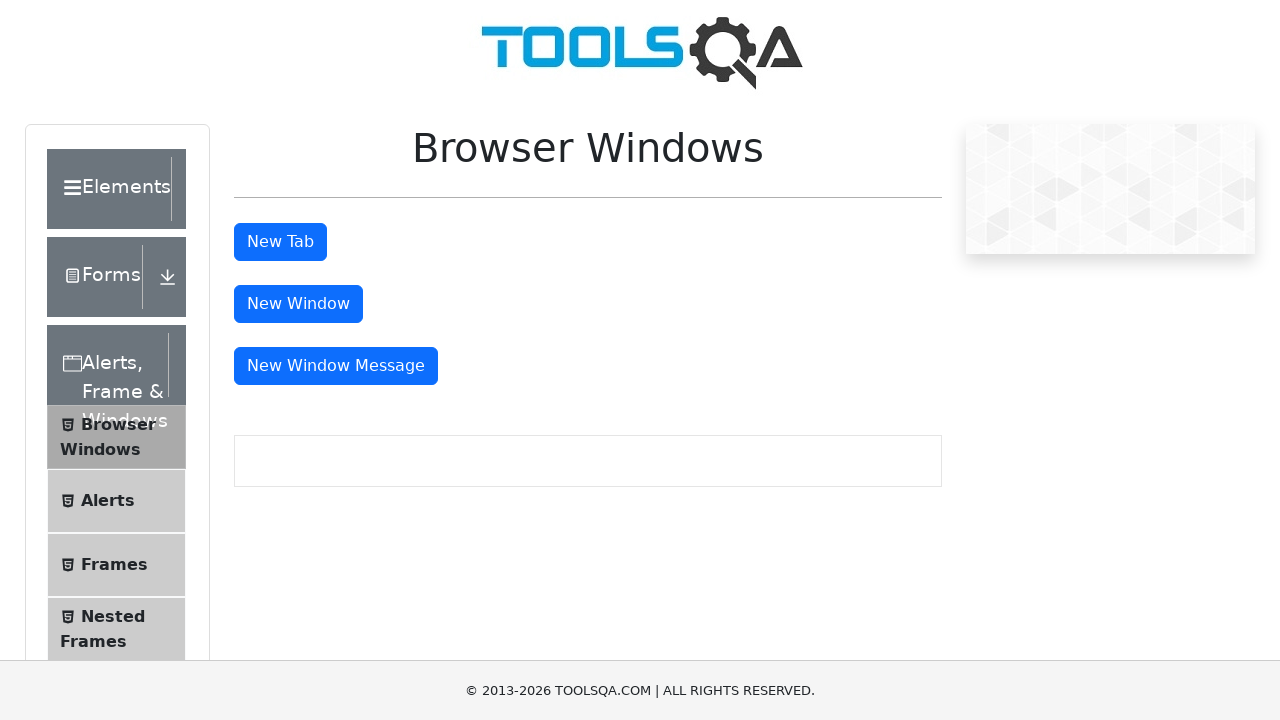

Clicked button to open new browser window at (298, 304) on #windowButton
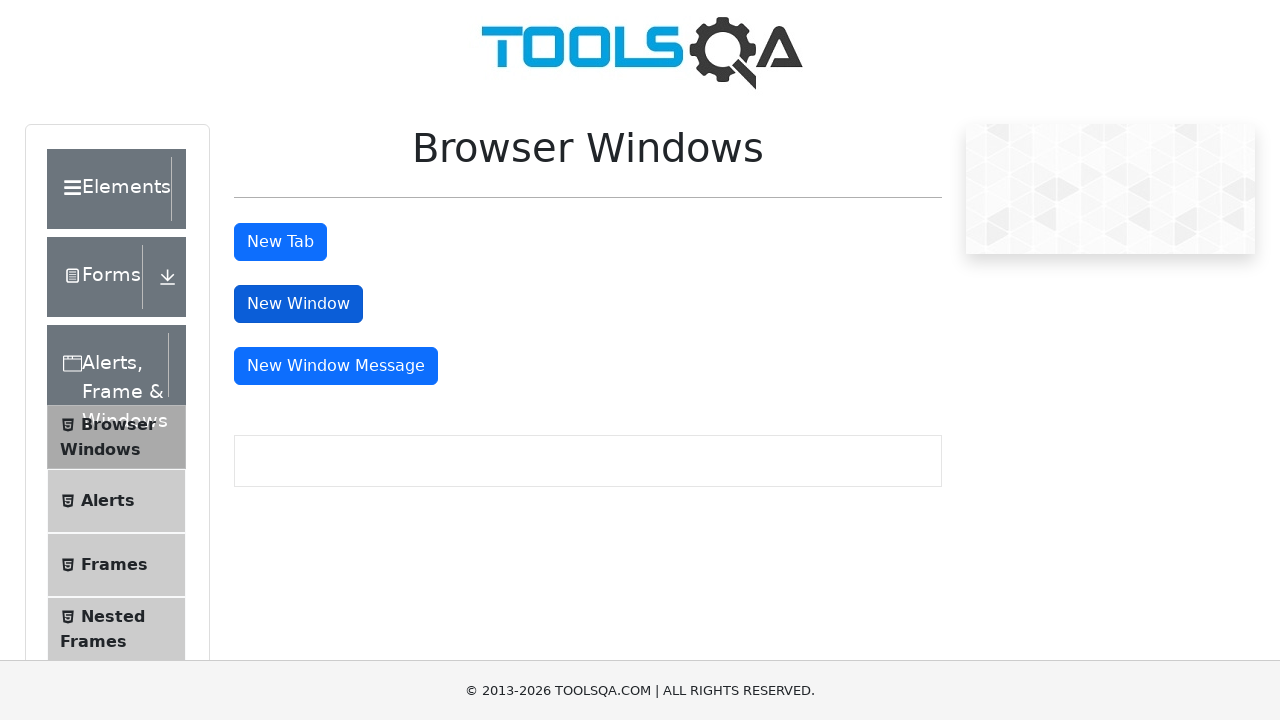

Waited for window to open
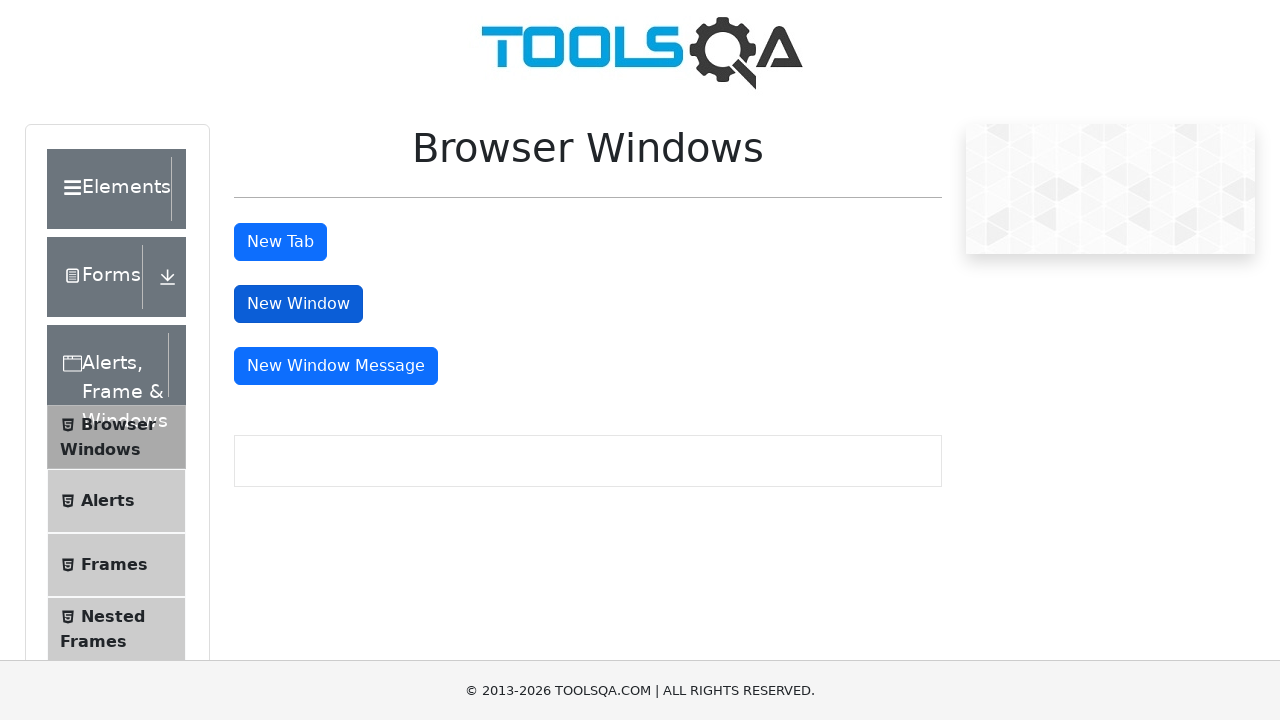

Scrolled to message window button
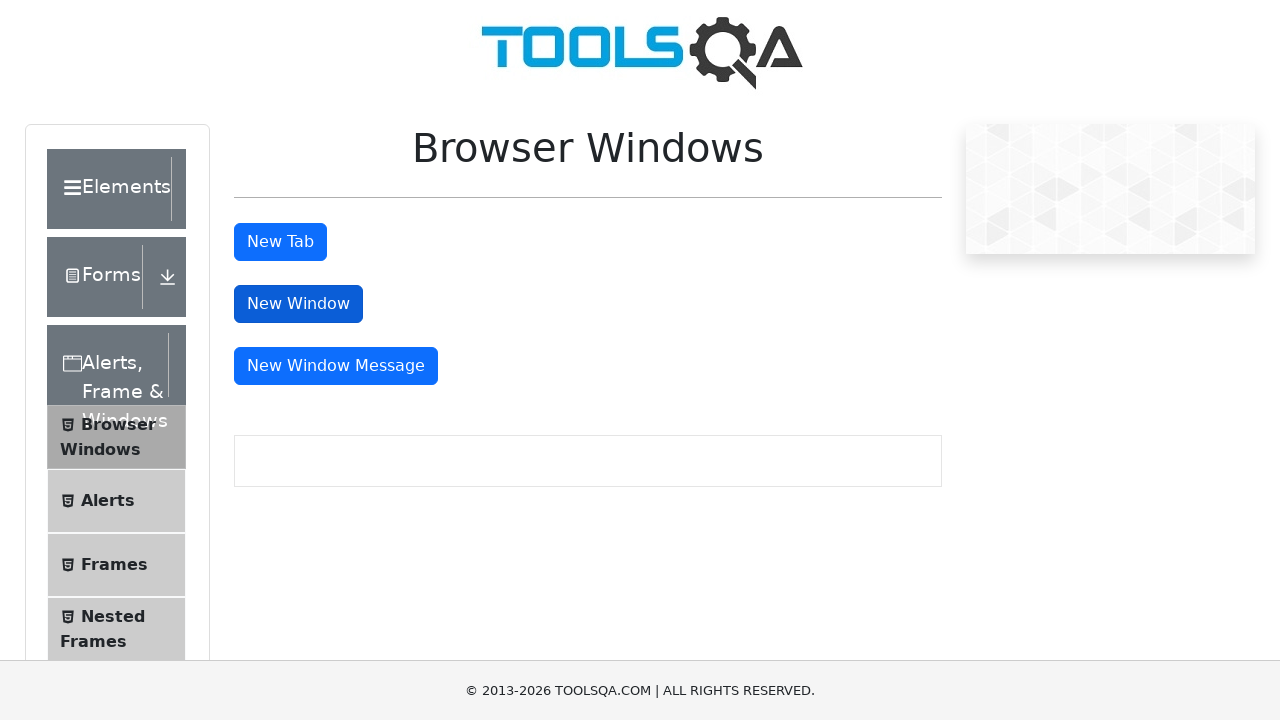

Waited after scrolling
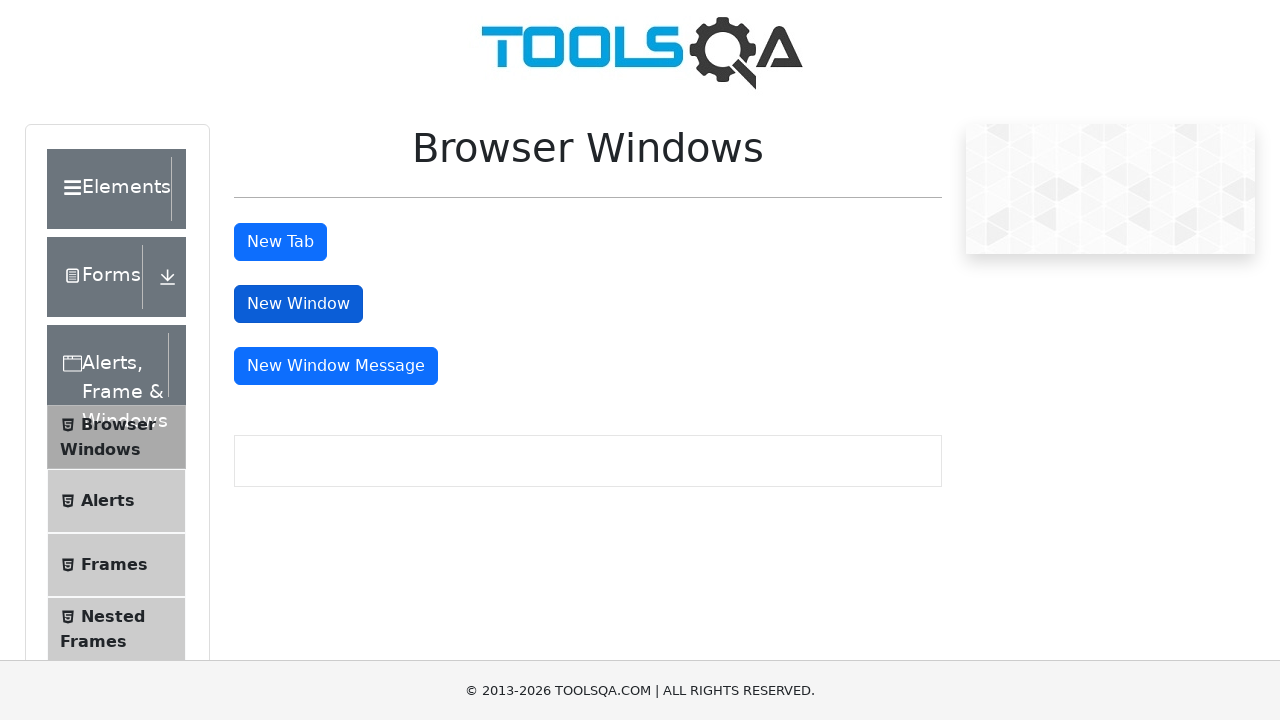

Clicked message window button to open another window at (336, 366) on #messageWindowButton
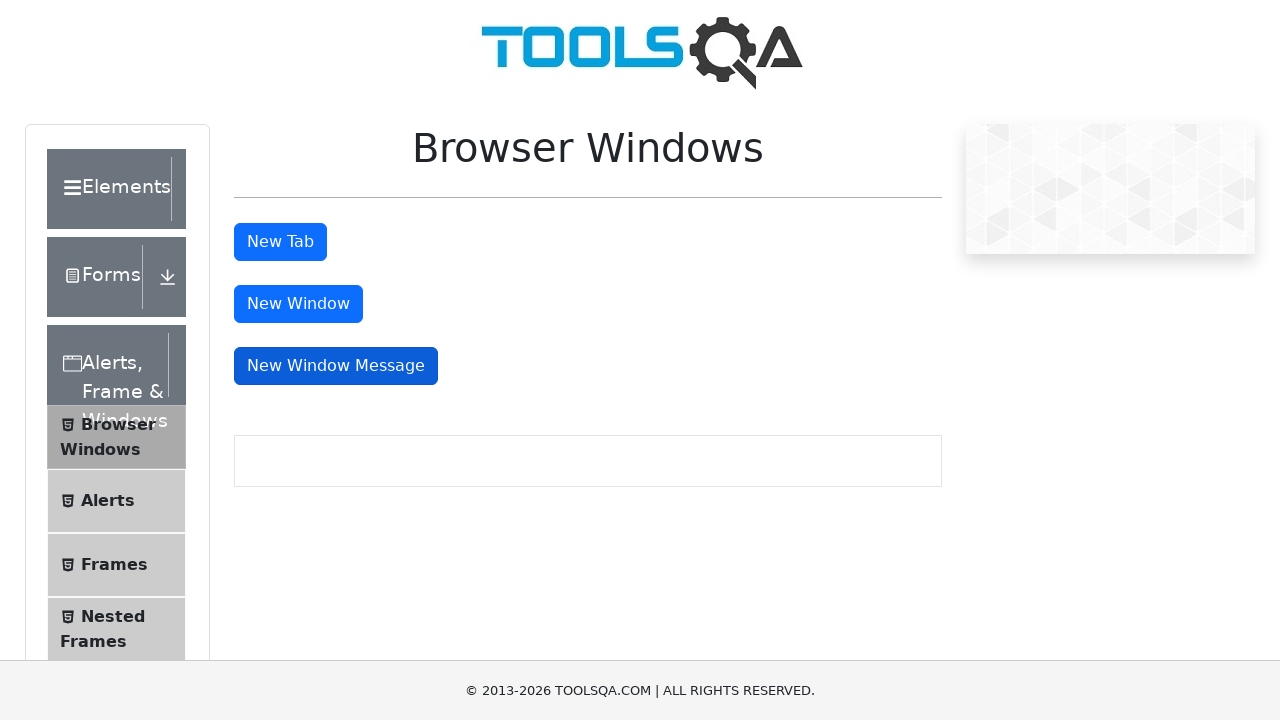

Captured parent window handle with URL: https://demoqa.com/browser-windows
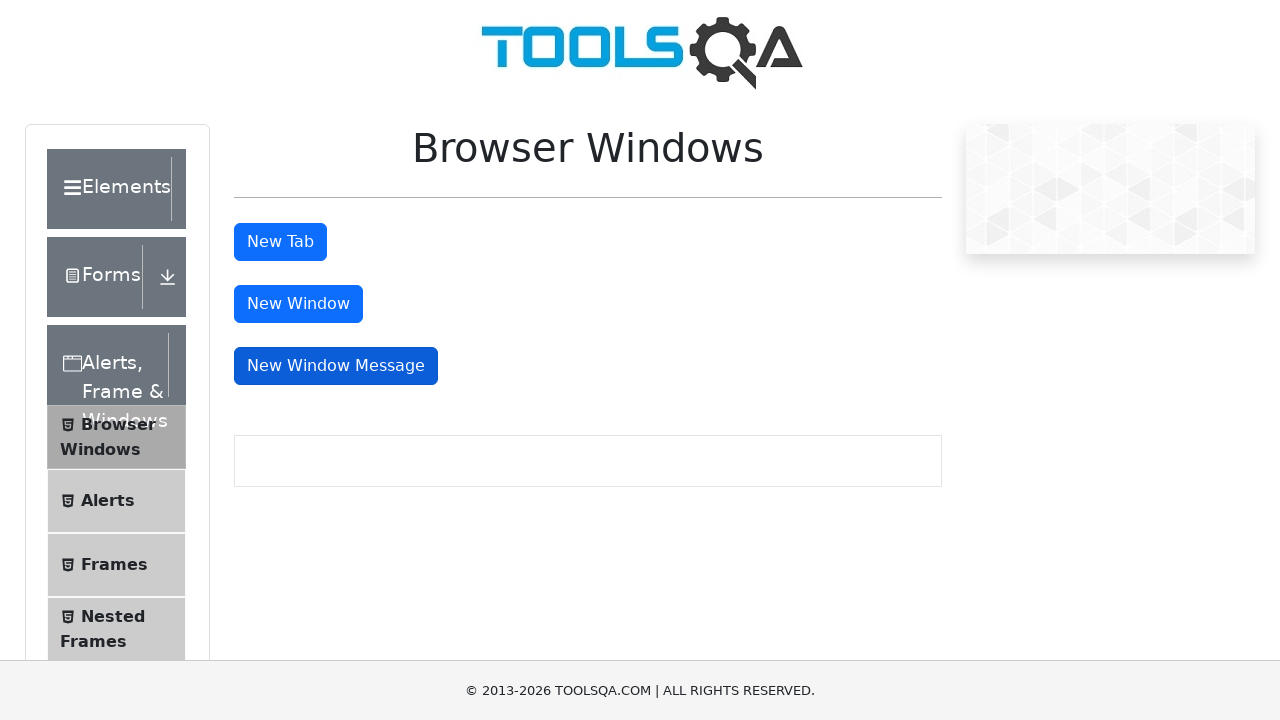

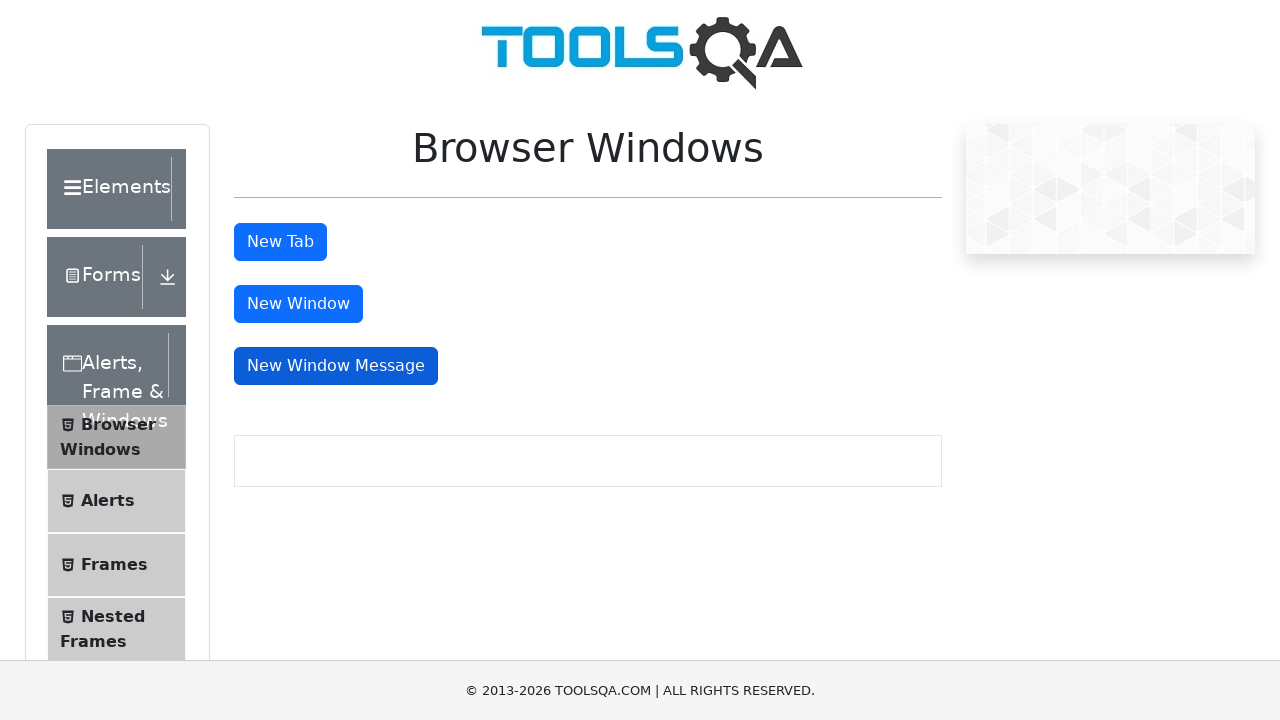